Tests finding a link by calculated text, clicking it, then filling out a form with personal information (first name, last name, city, country) and submitting it.

Starting URL: https://suninjuly.github.io/find_link_text

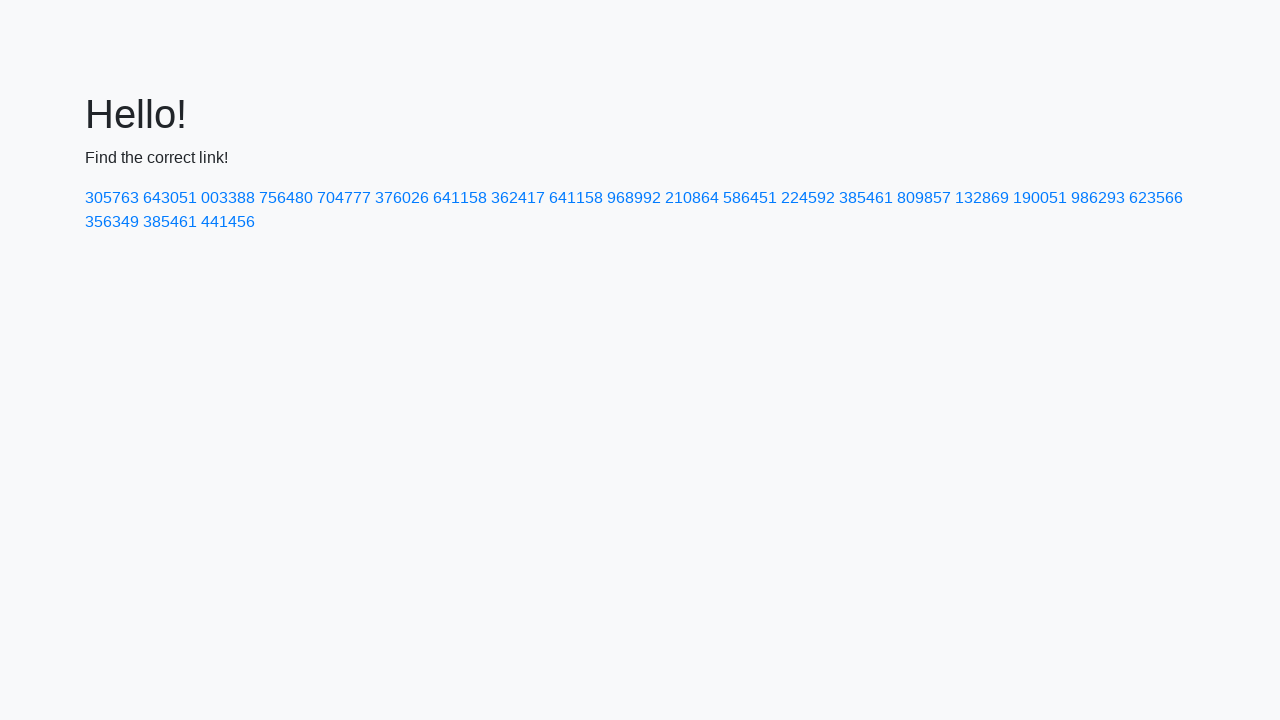

Clicked link with calculated text '224592' at (808, 198) on text=224592
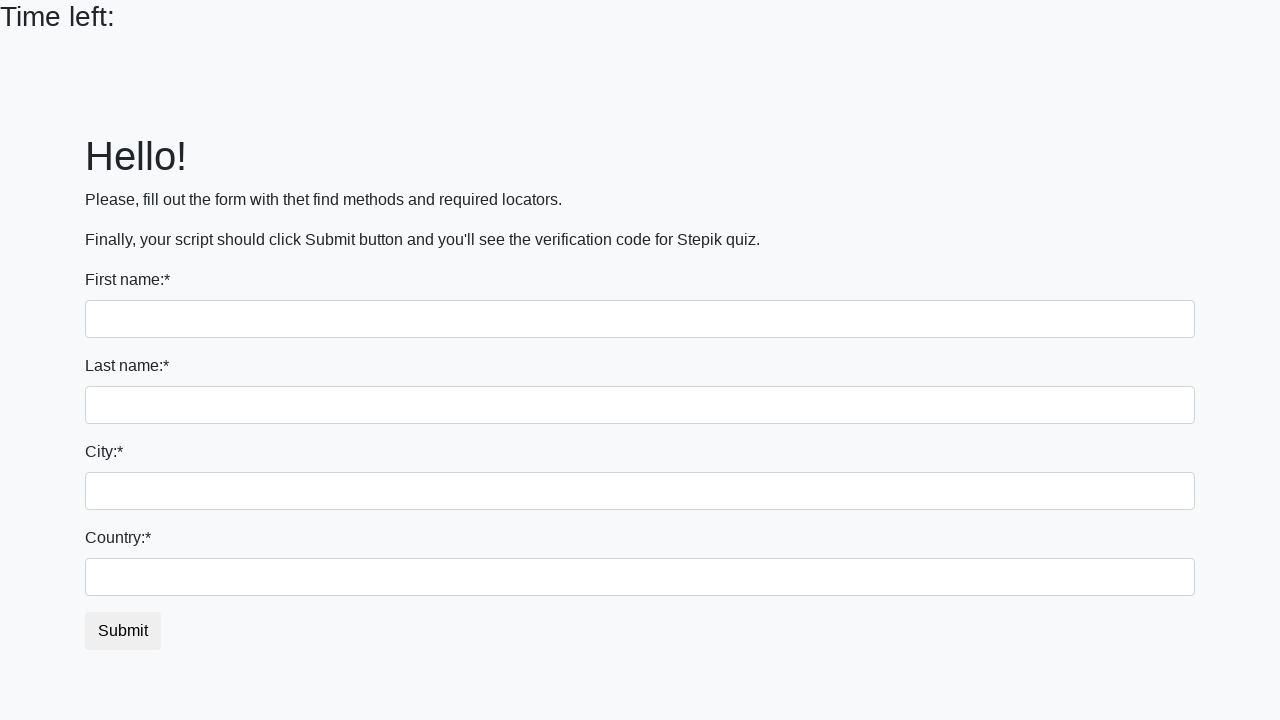

Filled first name field with 'Ivan' on input
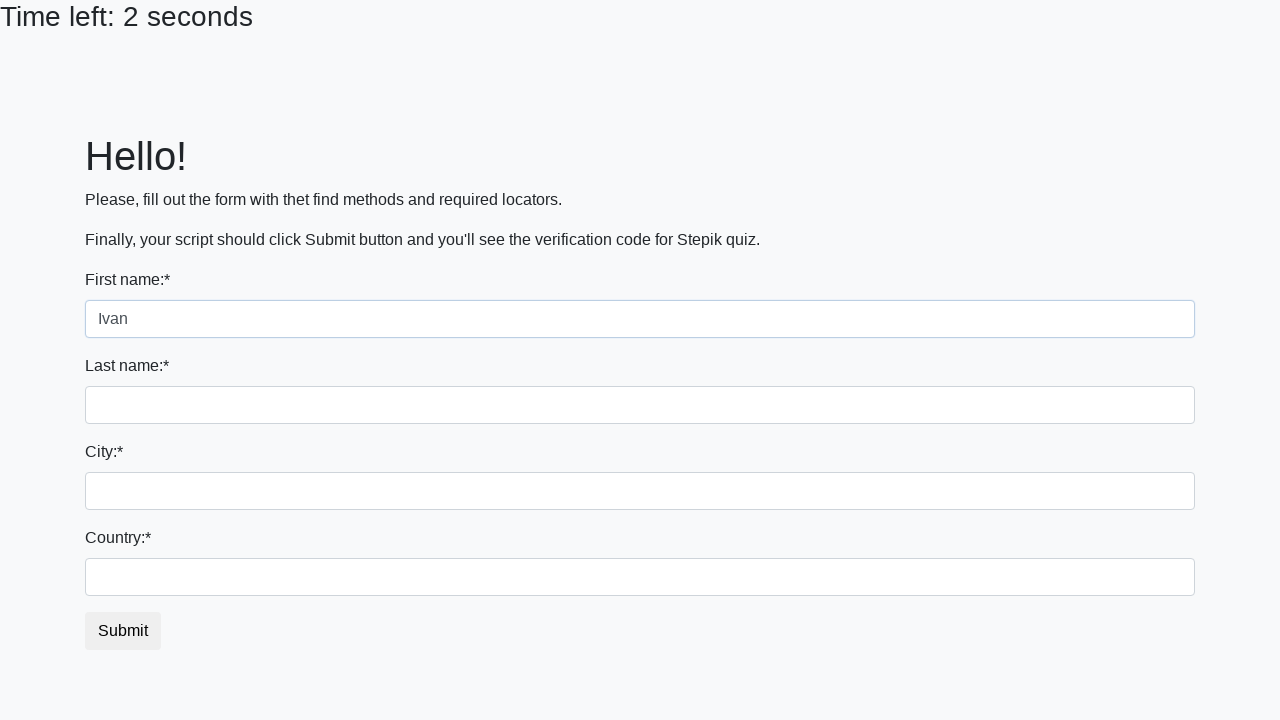

Filled last name field with 'Petrov' on input[name='last_name']
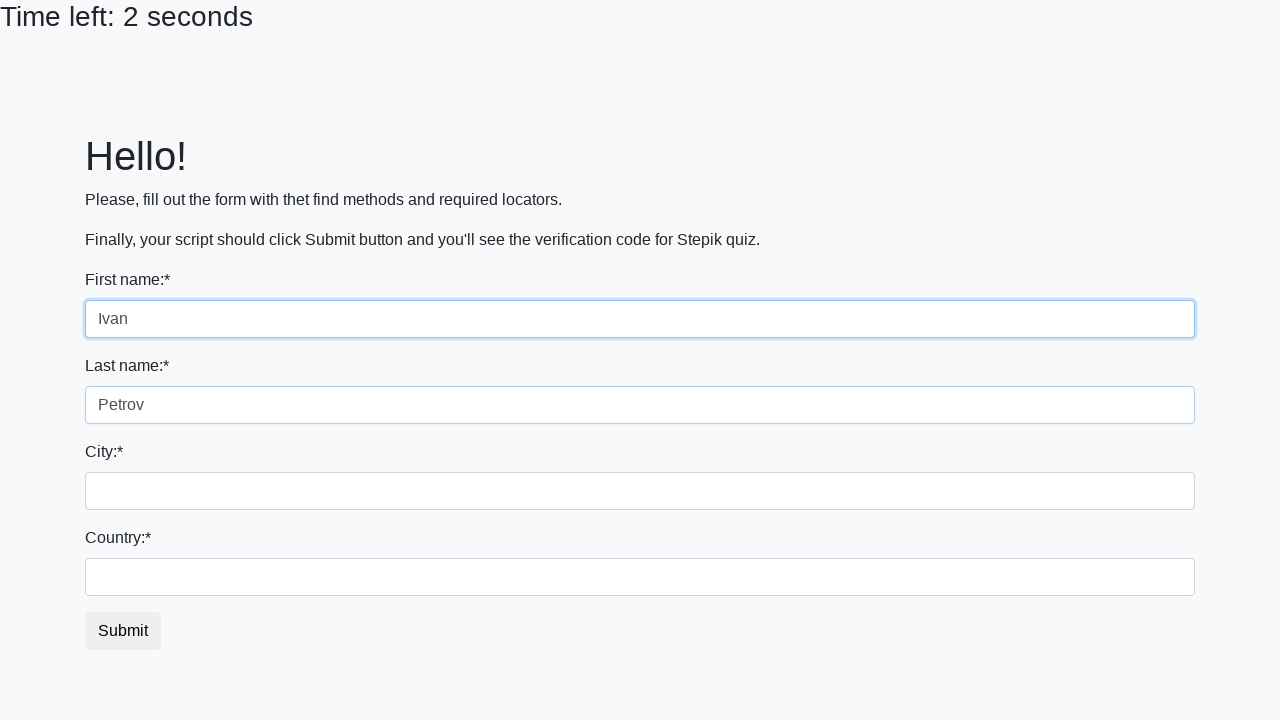

Filled city field with 'Smolensk' on .city
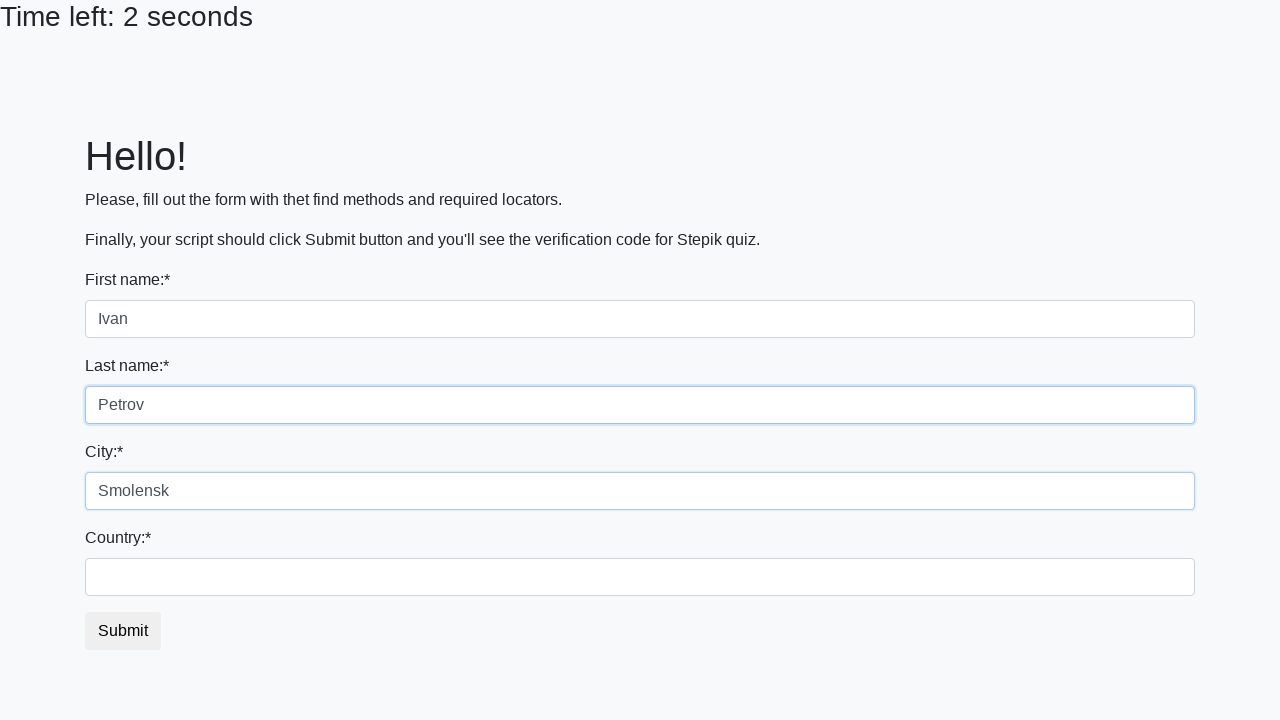

Filled country field with 'Russia' on #country
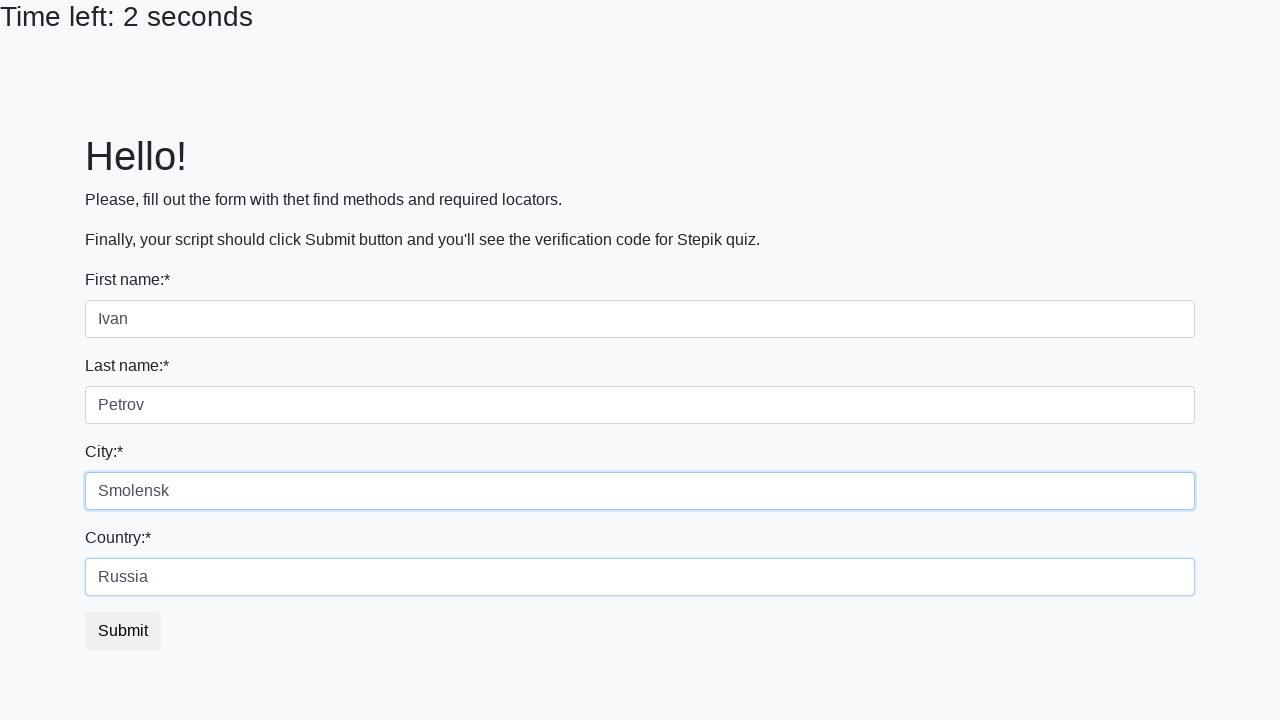

Clicked submit button to submit the form at (123, 631) on button.btn
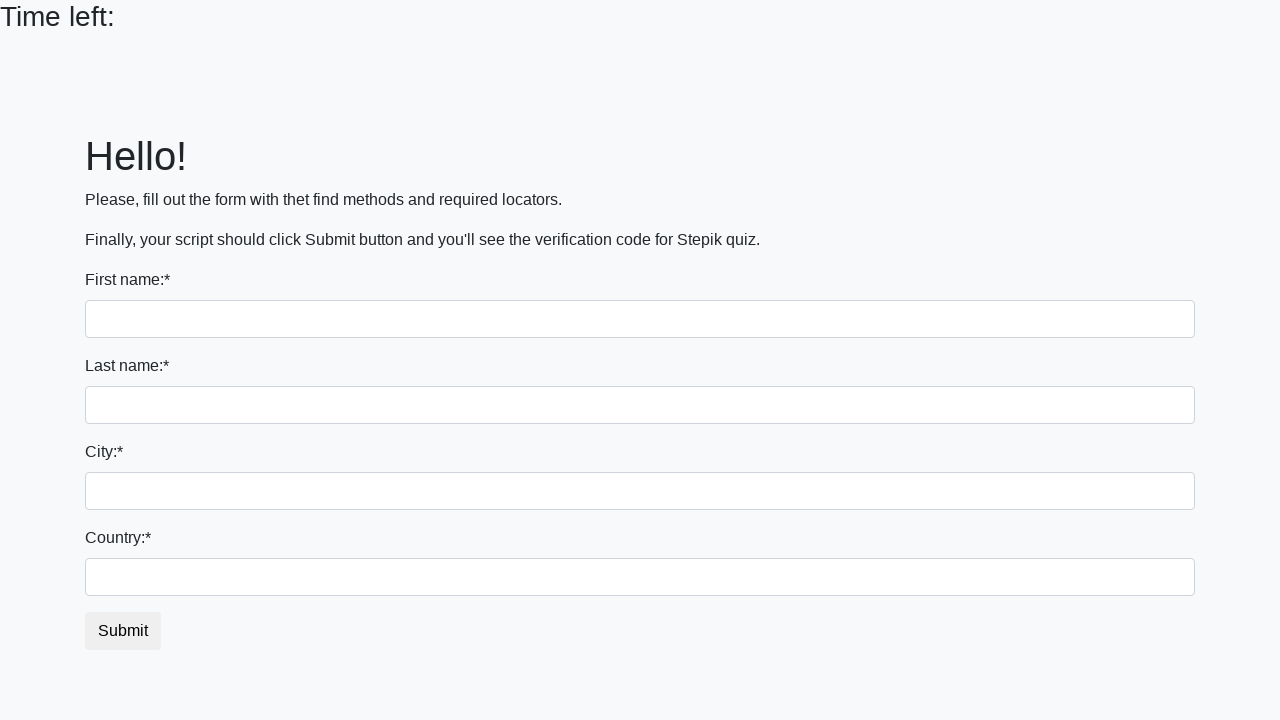

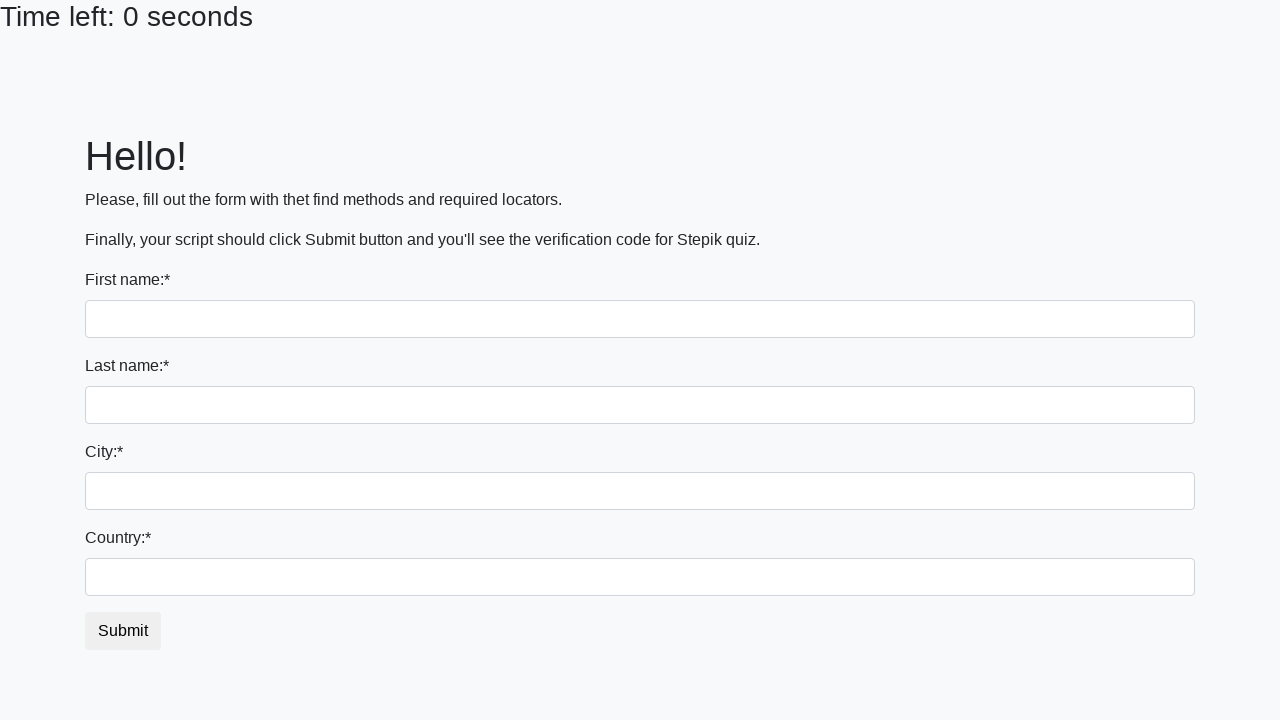